Tests that clicking the English language link switches the page to English version

Starting URL: https://medindex.ru/

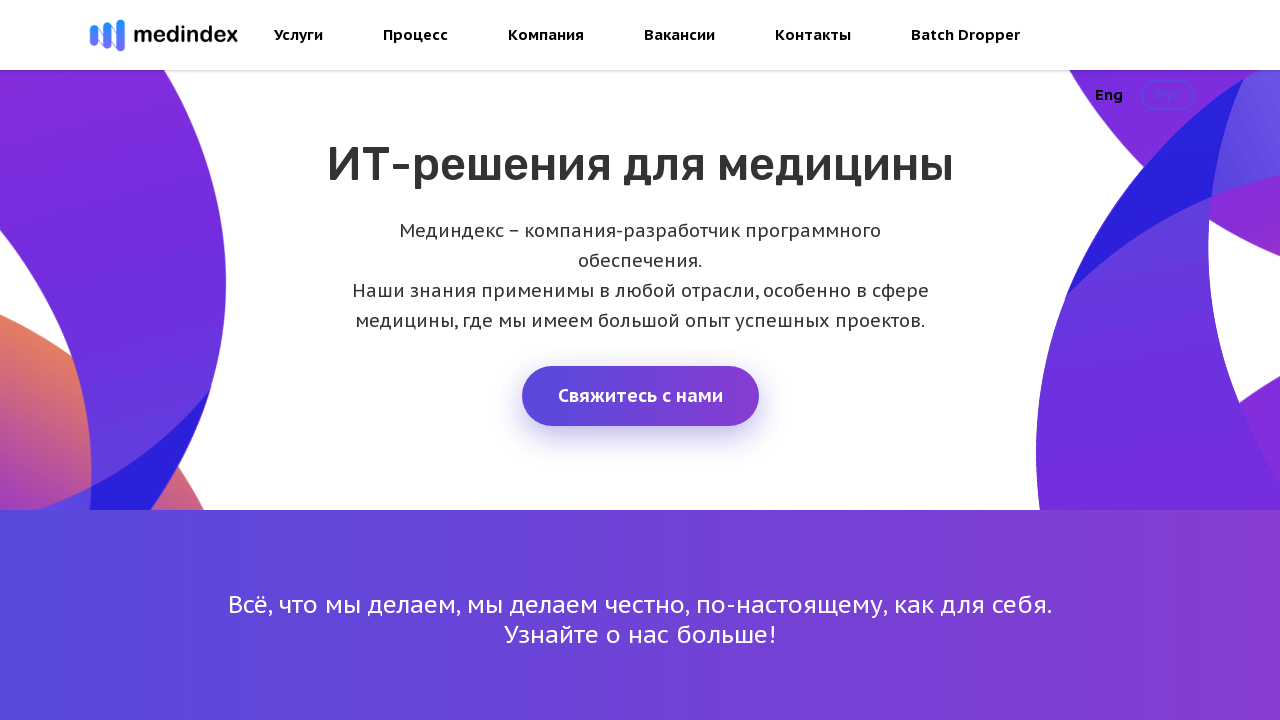

Clicked the English language link at (1109, 95) on a:text('Eng')
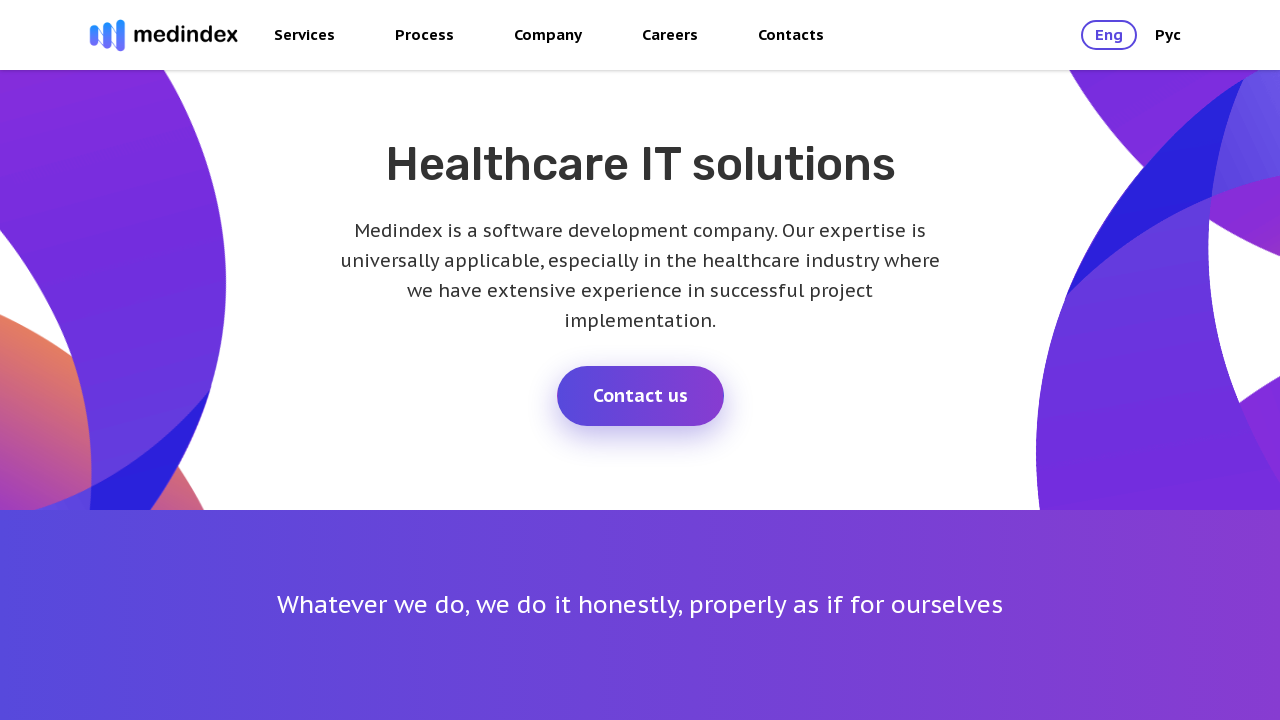

Page loaded completely (DOM content loaded)
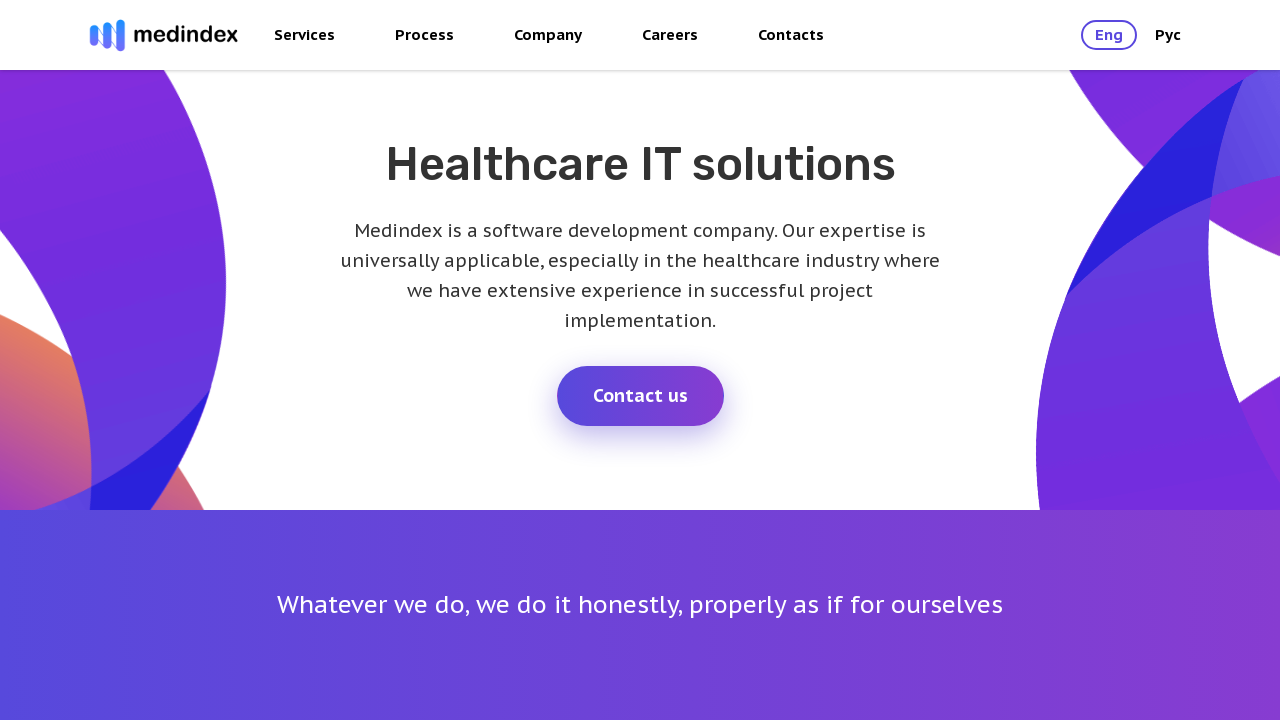

Verified page title is 'Medindex: Healthcare IT solutions' - English version confirmed
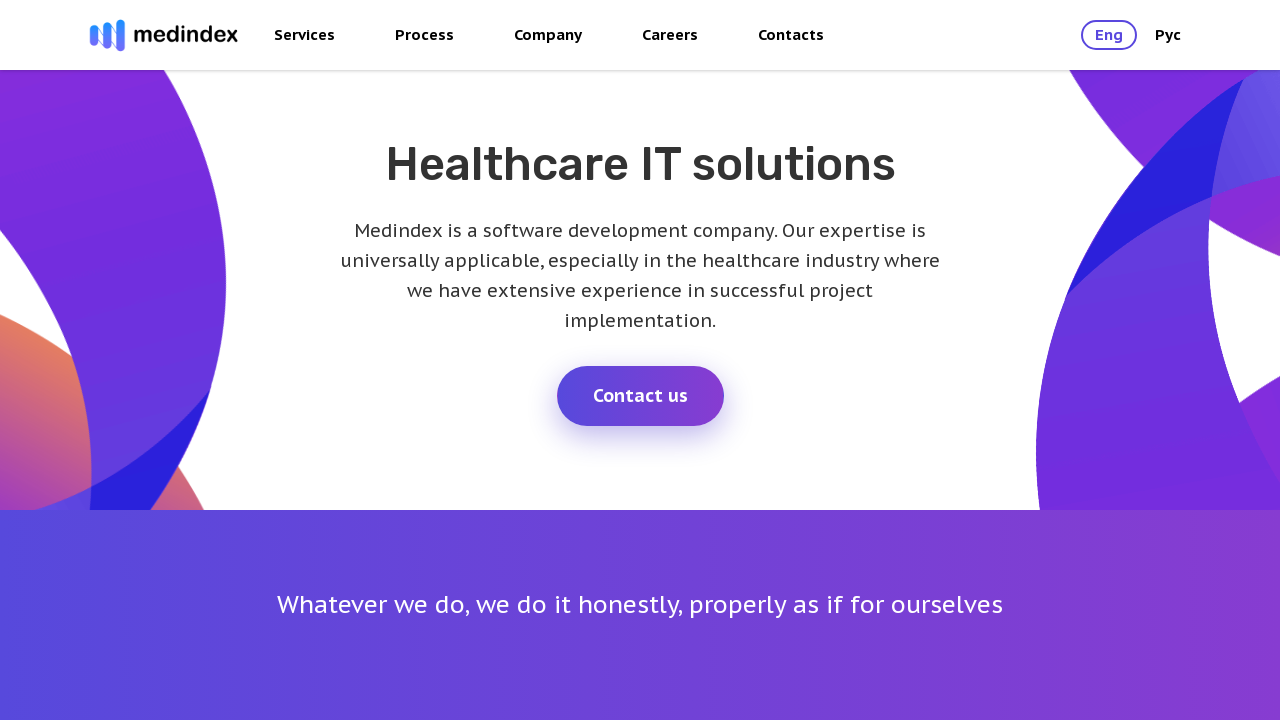

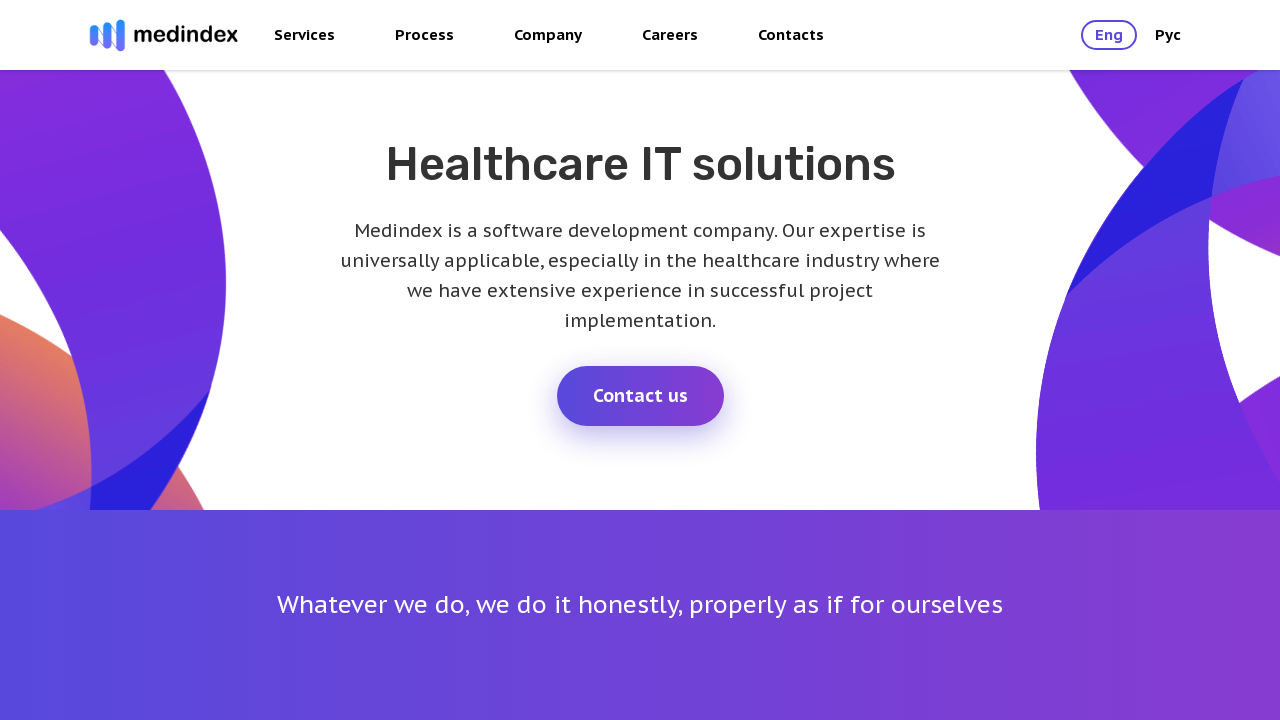